Tests browser navigation functionality by navigating to Zillow, going back, then forward, and verifying the URL contains "zillow"

Starting URL: https://www.zillow.com/

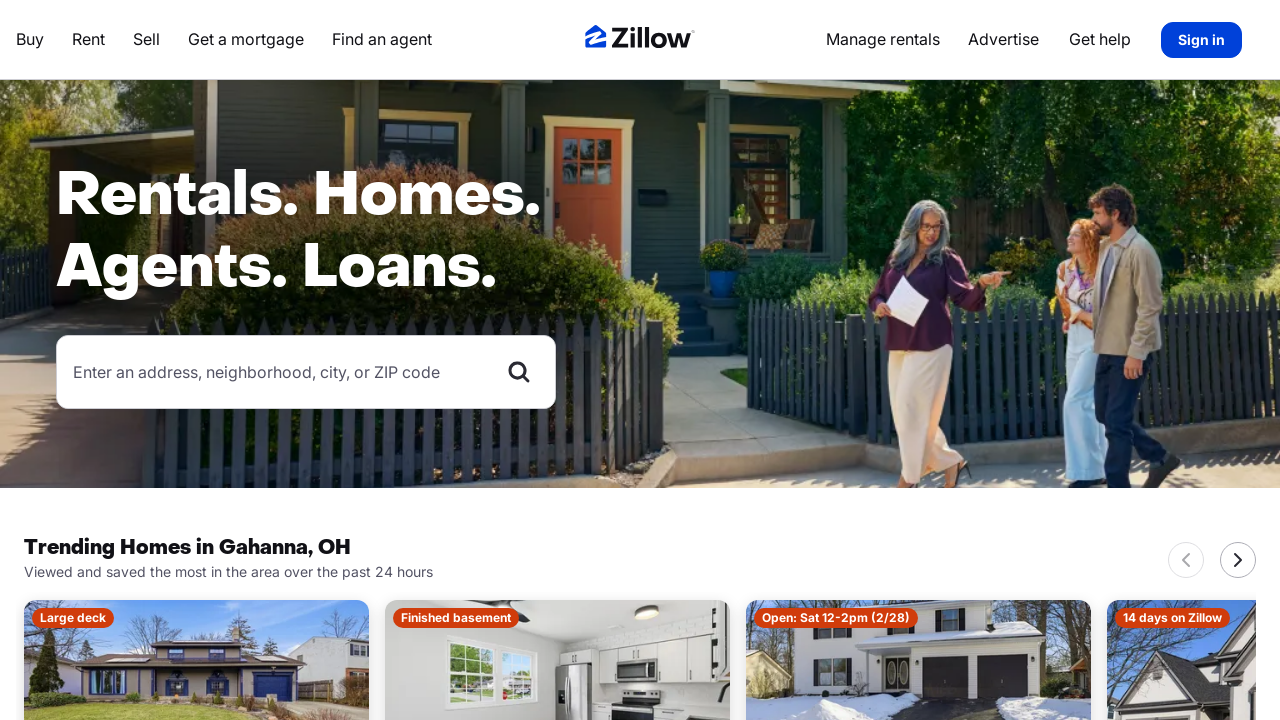

Navigated back from Zillow
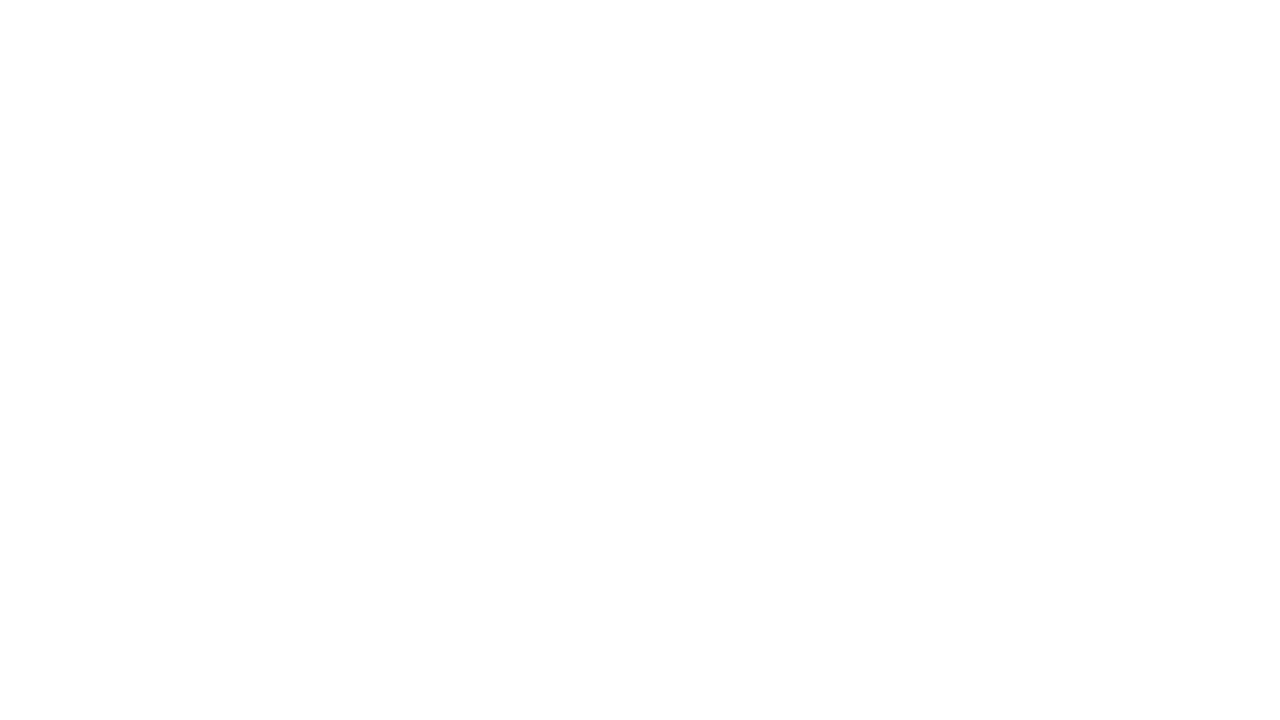

Waited 2 seconds for navigation to complete
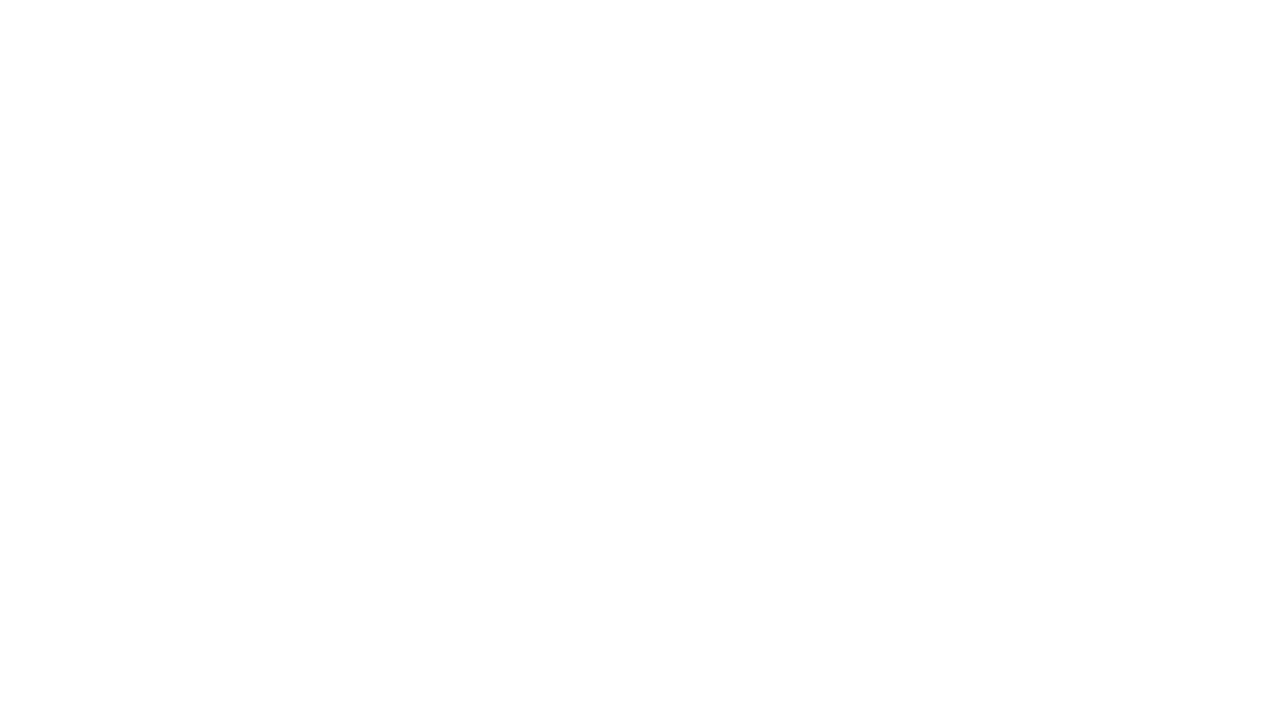

Navigated forward to return to Zillow
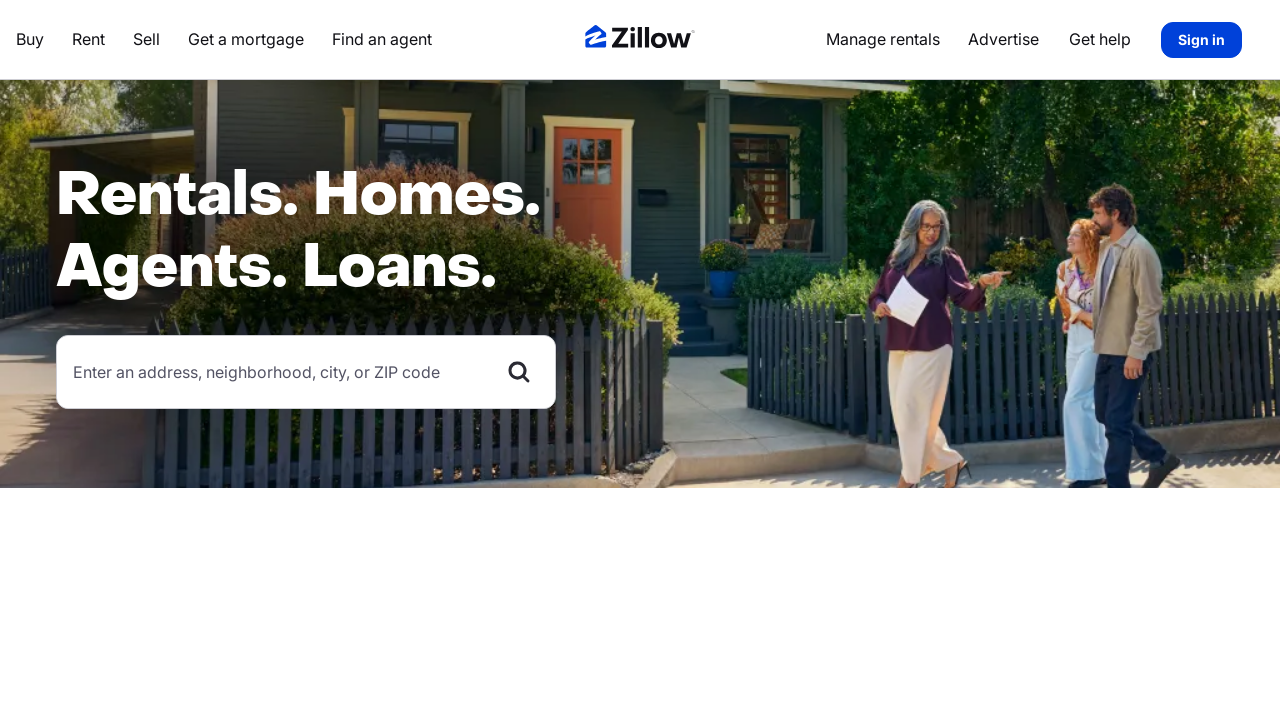

Retrieved current URL: https://www.zillow.com/
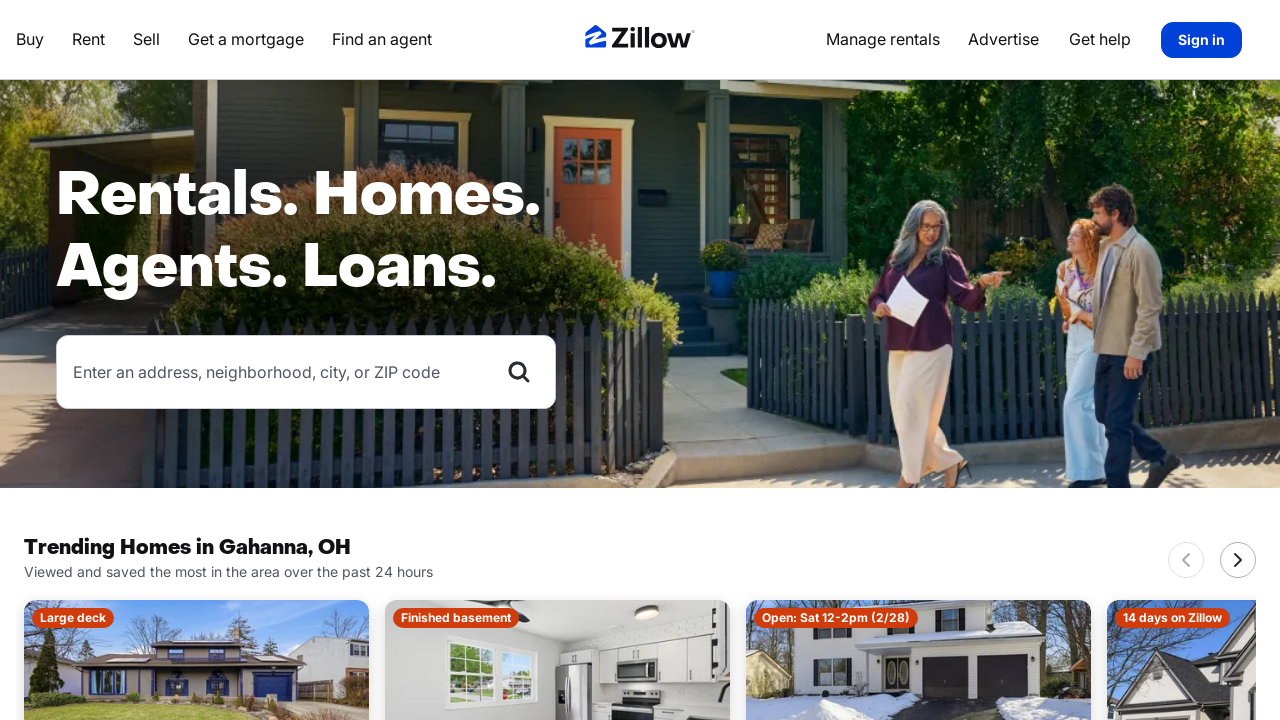

Verified that current URL contains 'zillow'
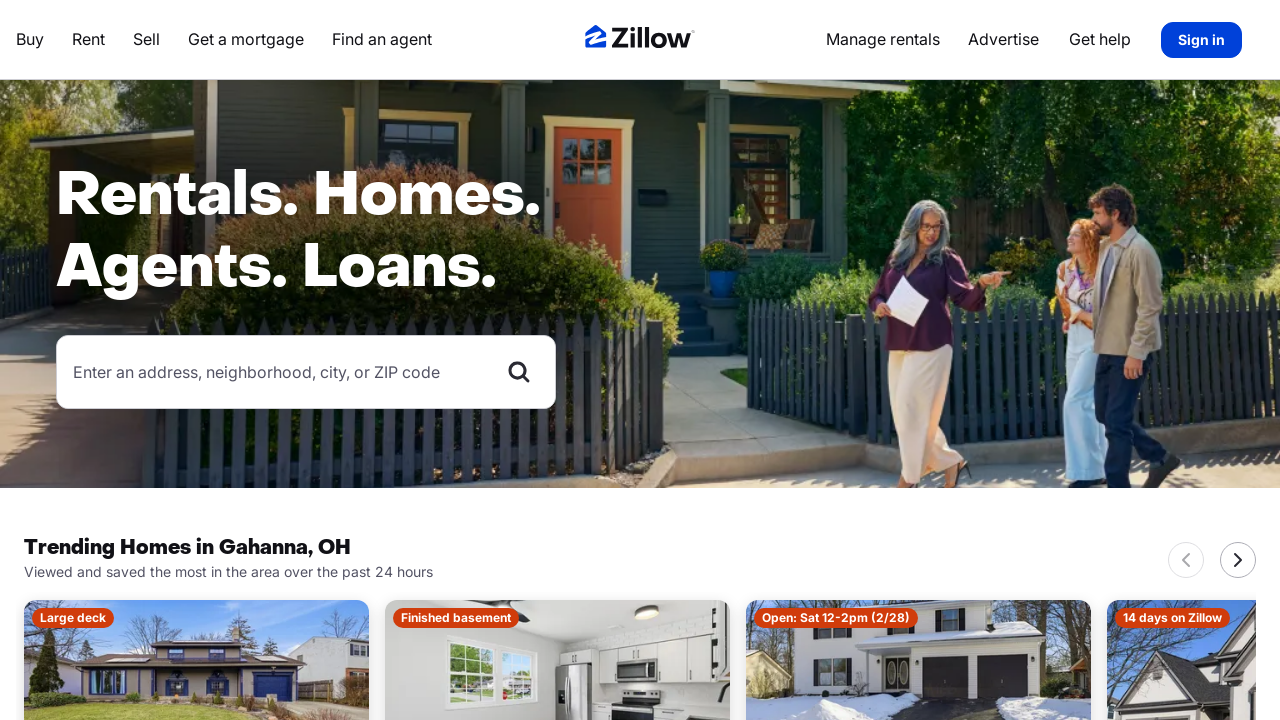

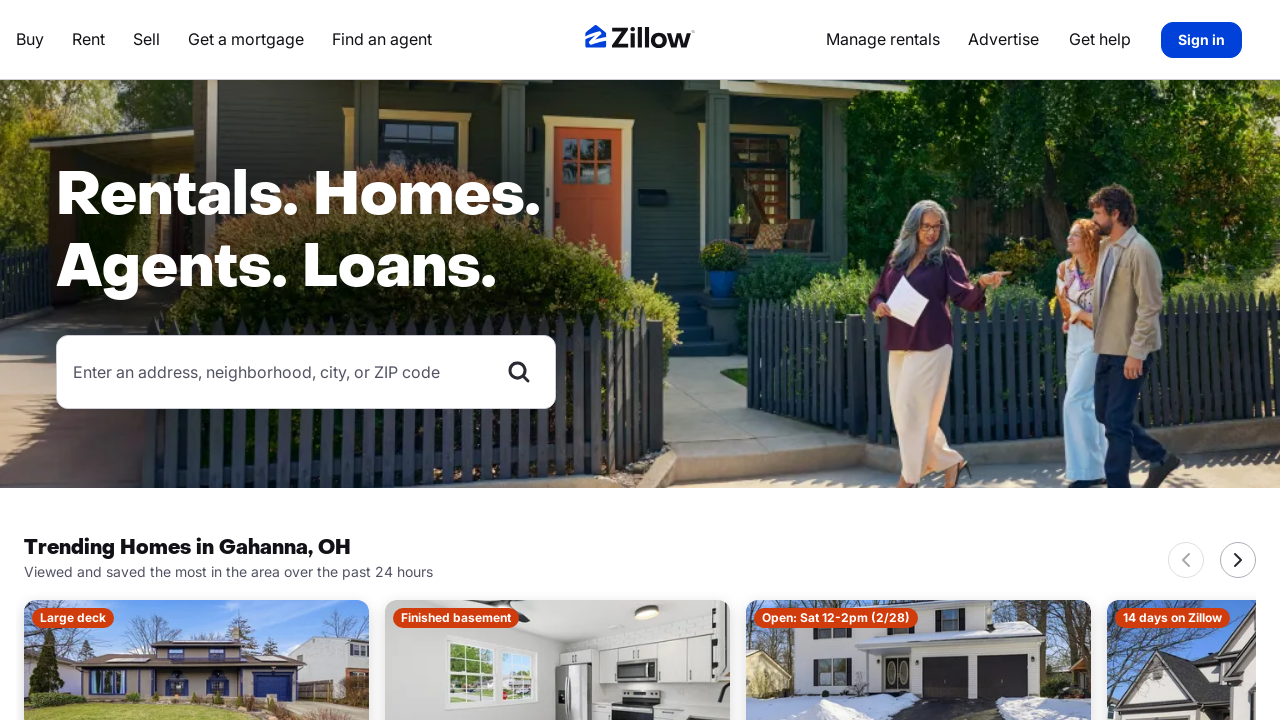